Tests clicking the "Do you deliver outside MKAD" FAQ accordion item and verifies the expanded text content

Starting URL: https://qa-scooter.praktikum-services.ru/

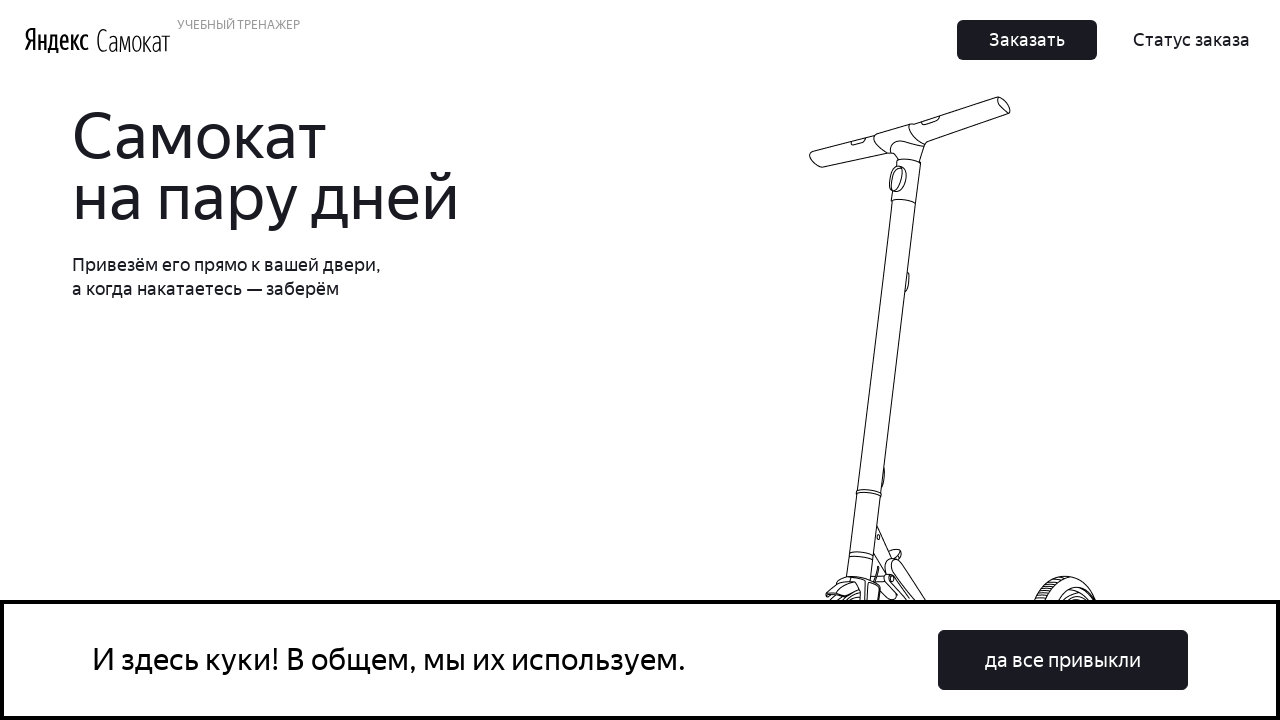

Set viewport size to 1920x1080
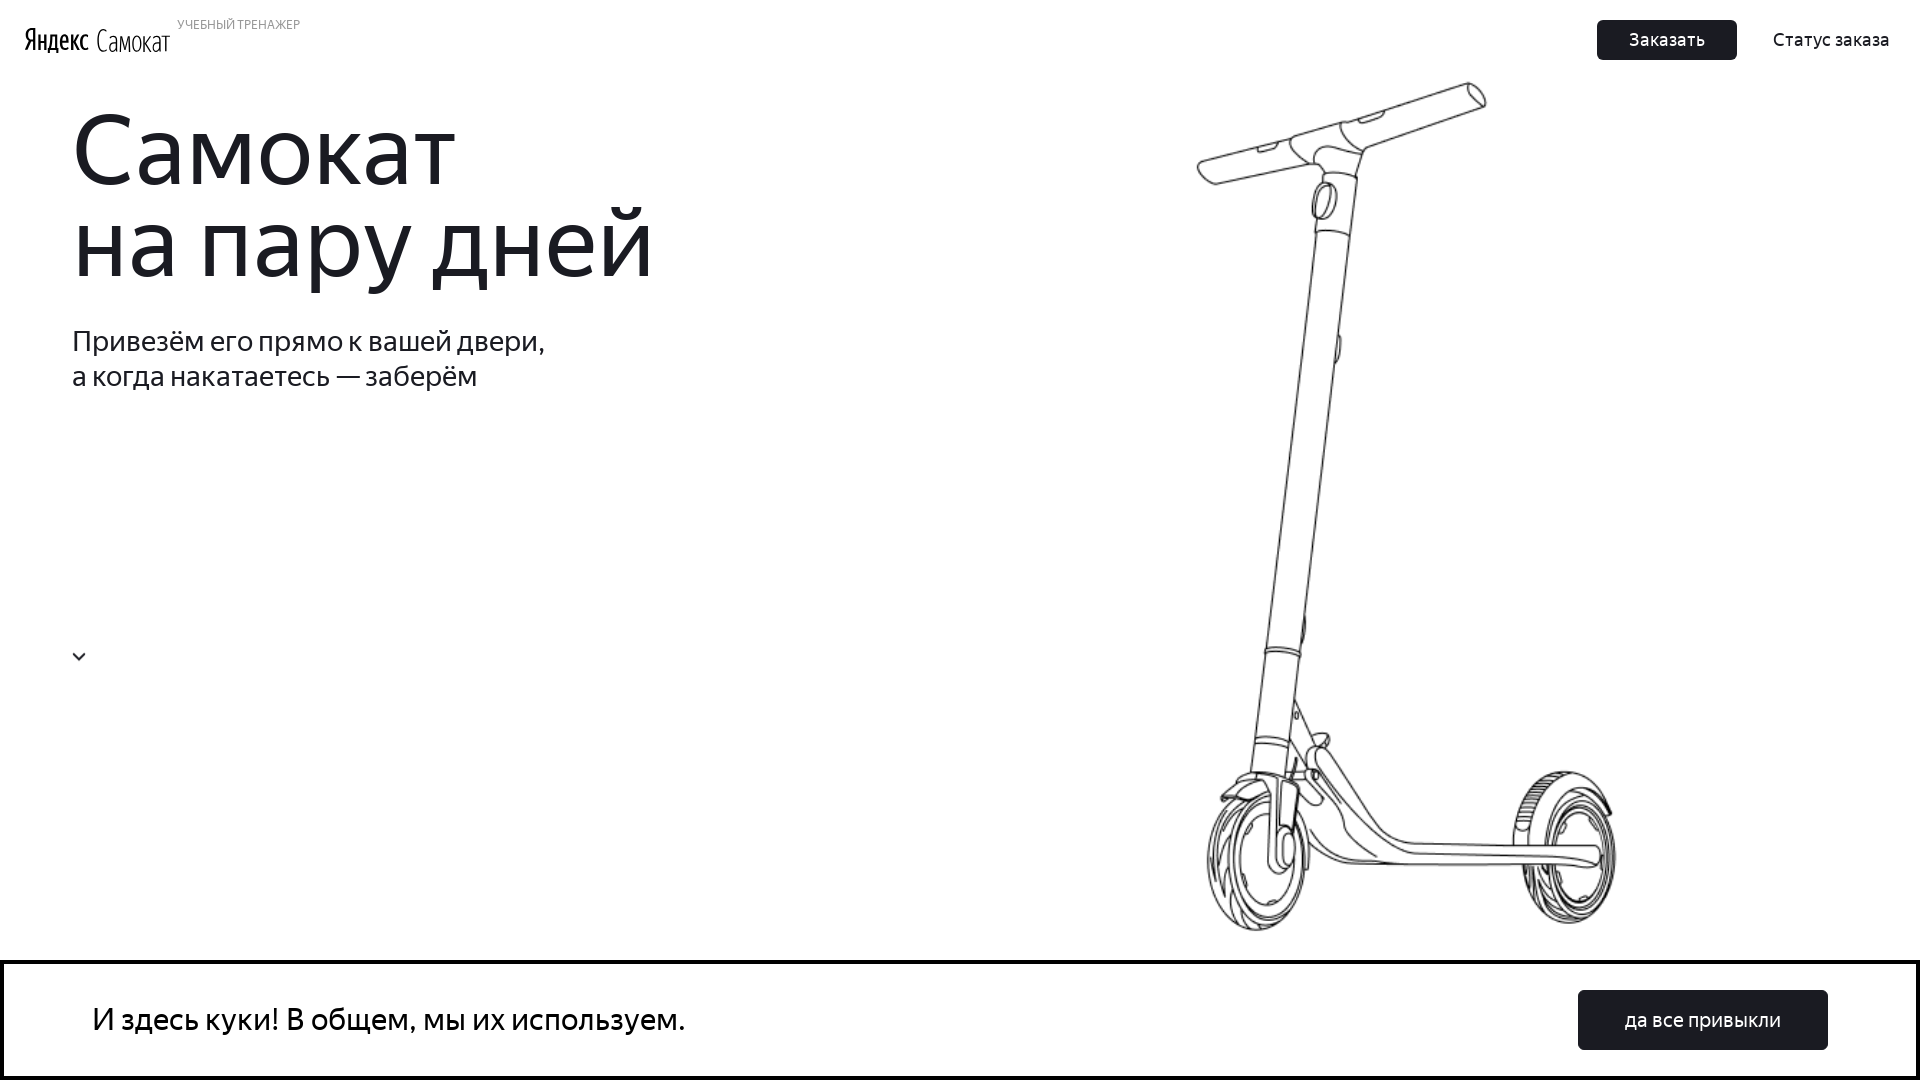

Scrolled to FAQ accordion section
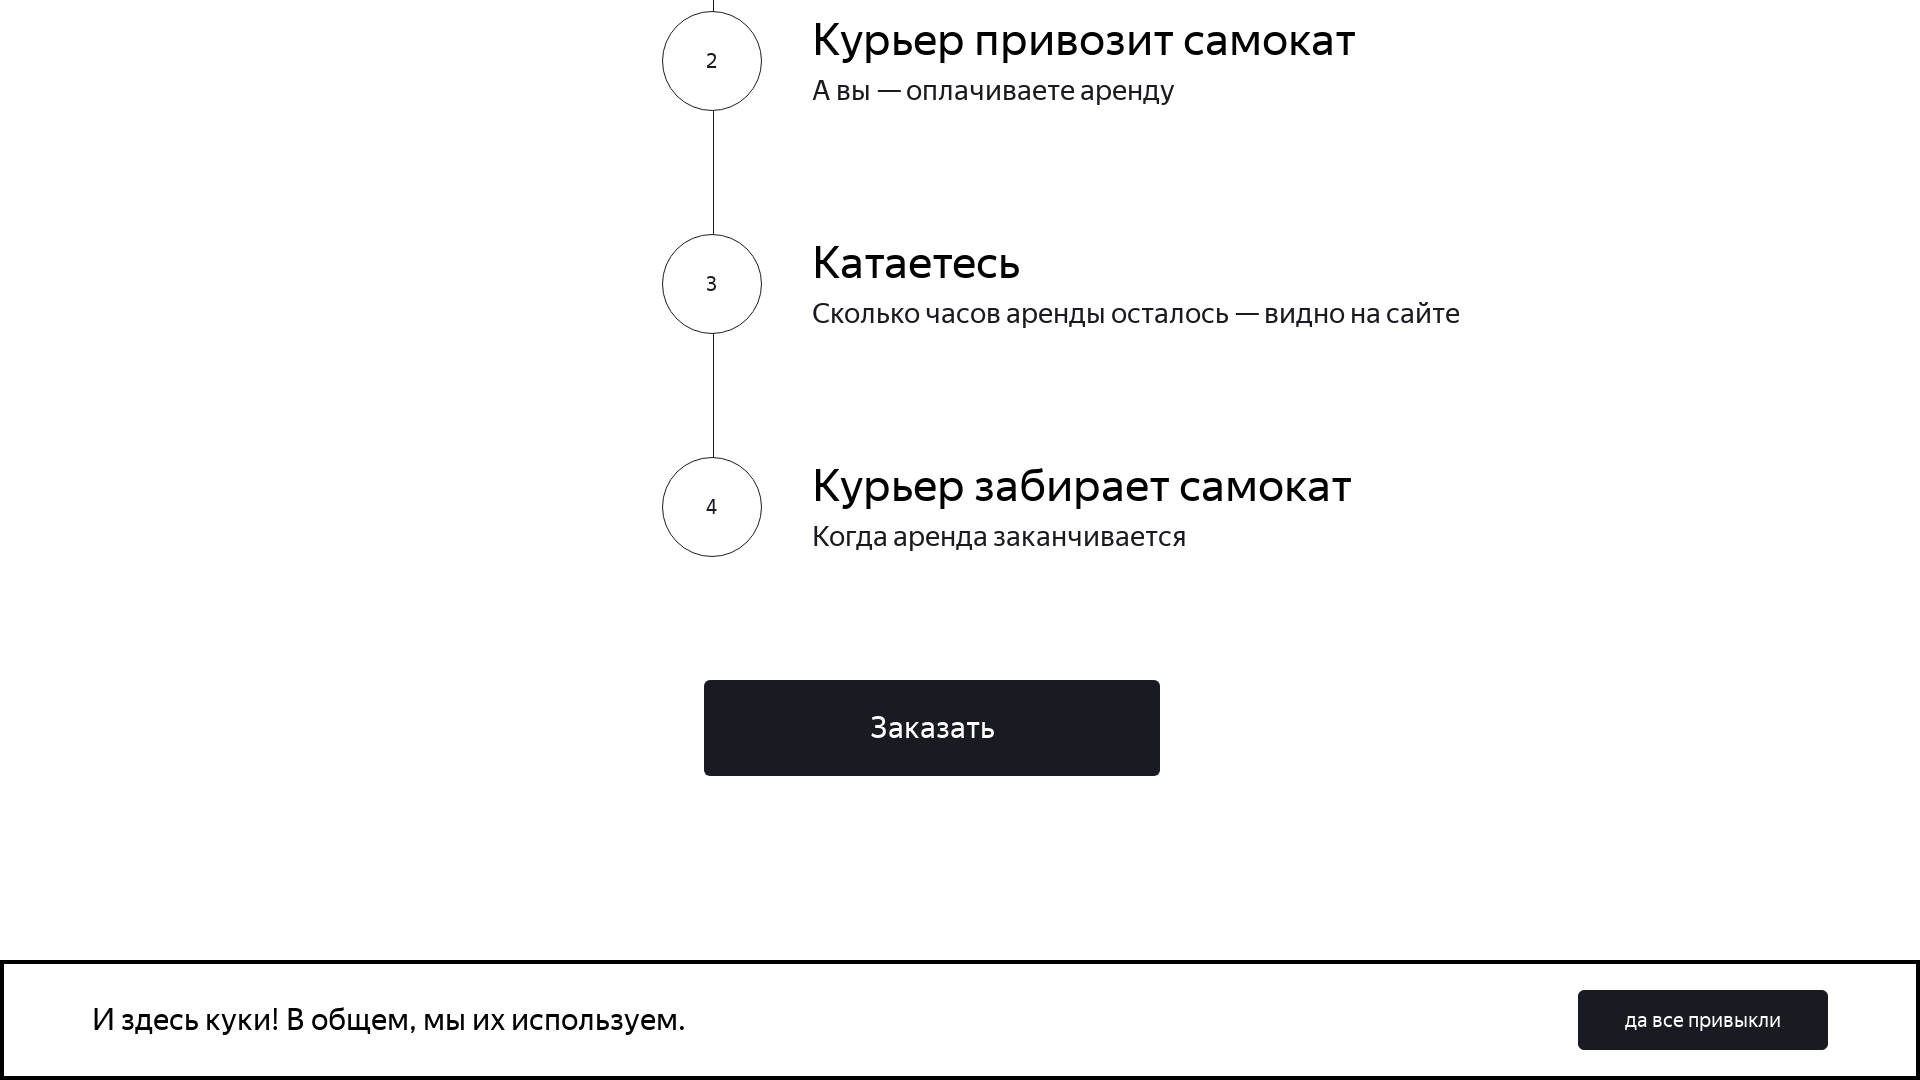

Clicked the 'Do you deliver outside MKAD' FAQ accordion item at (1397, 843) on div.accordion div.accordion__item:nth-child(8) div.accordion__button
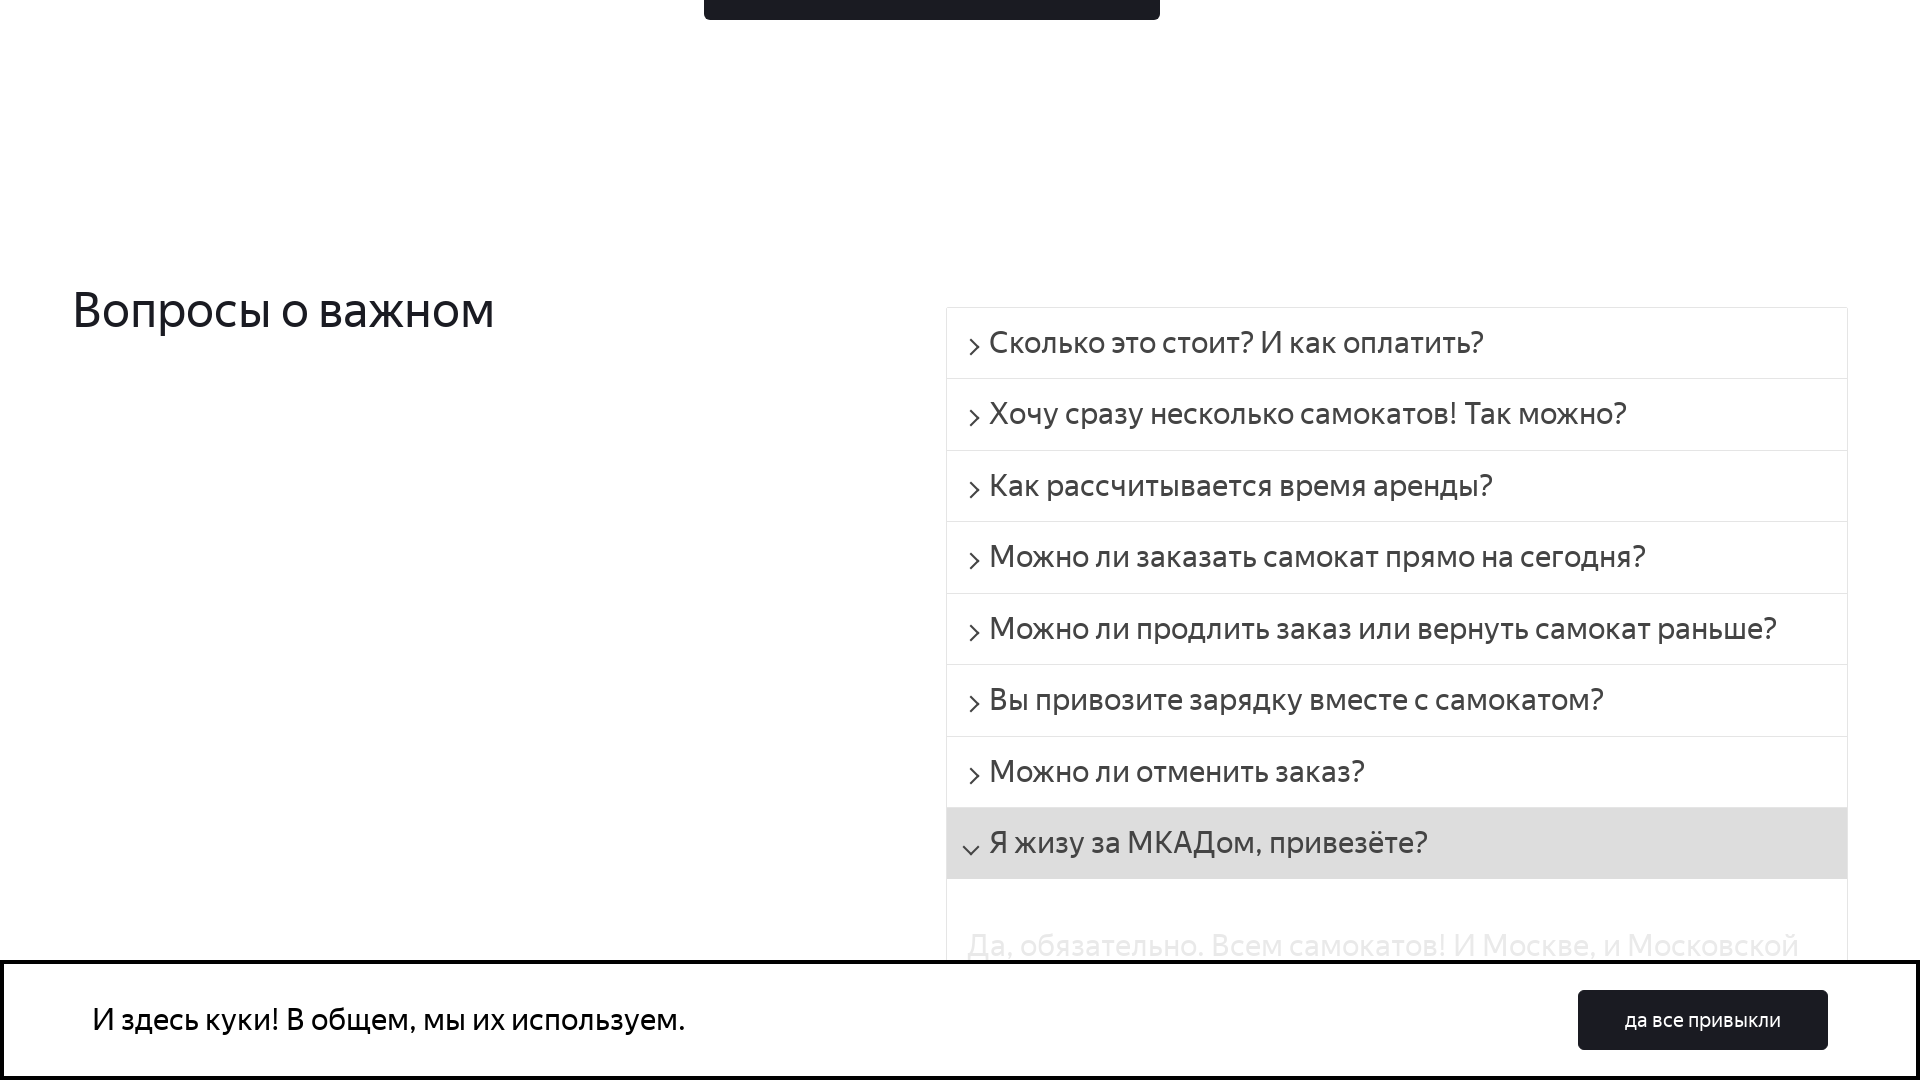

Verified expanded text content is visible
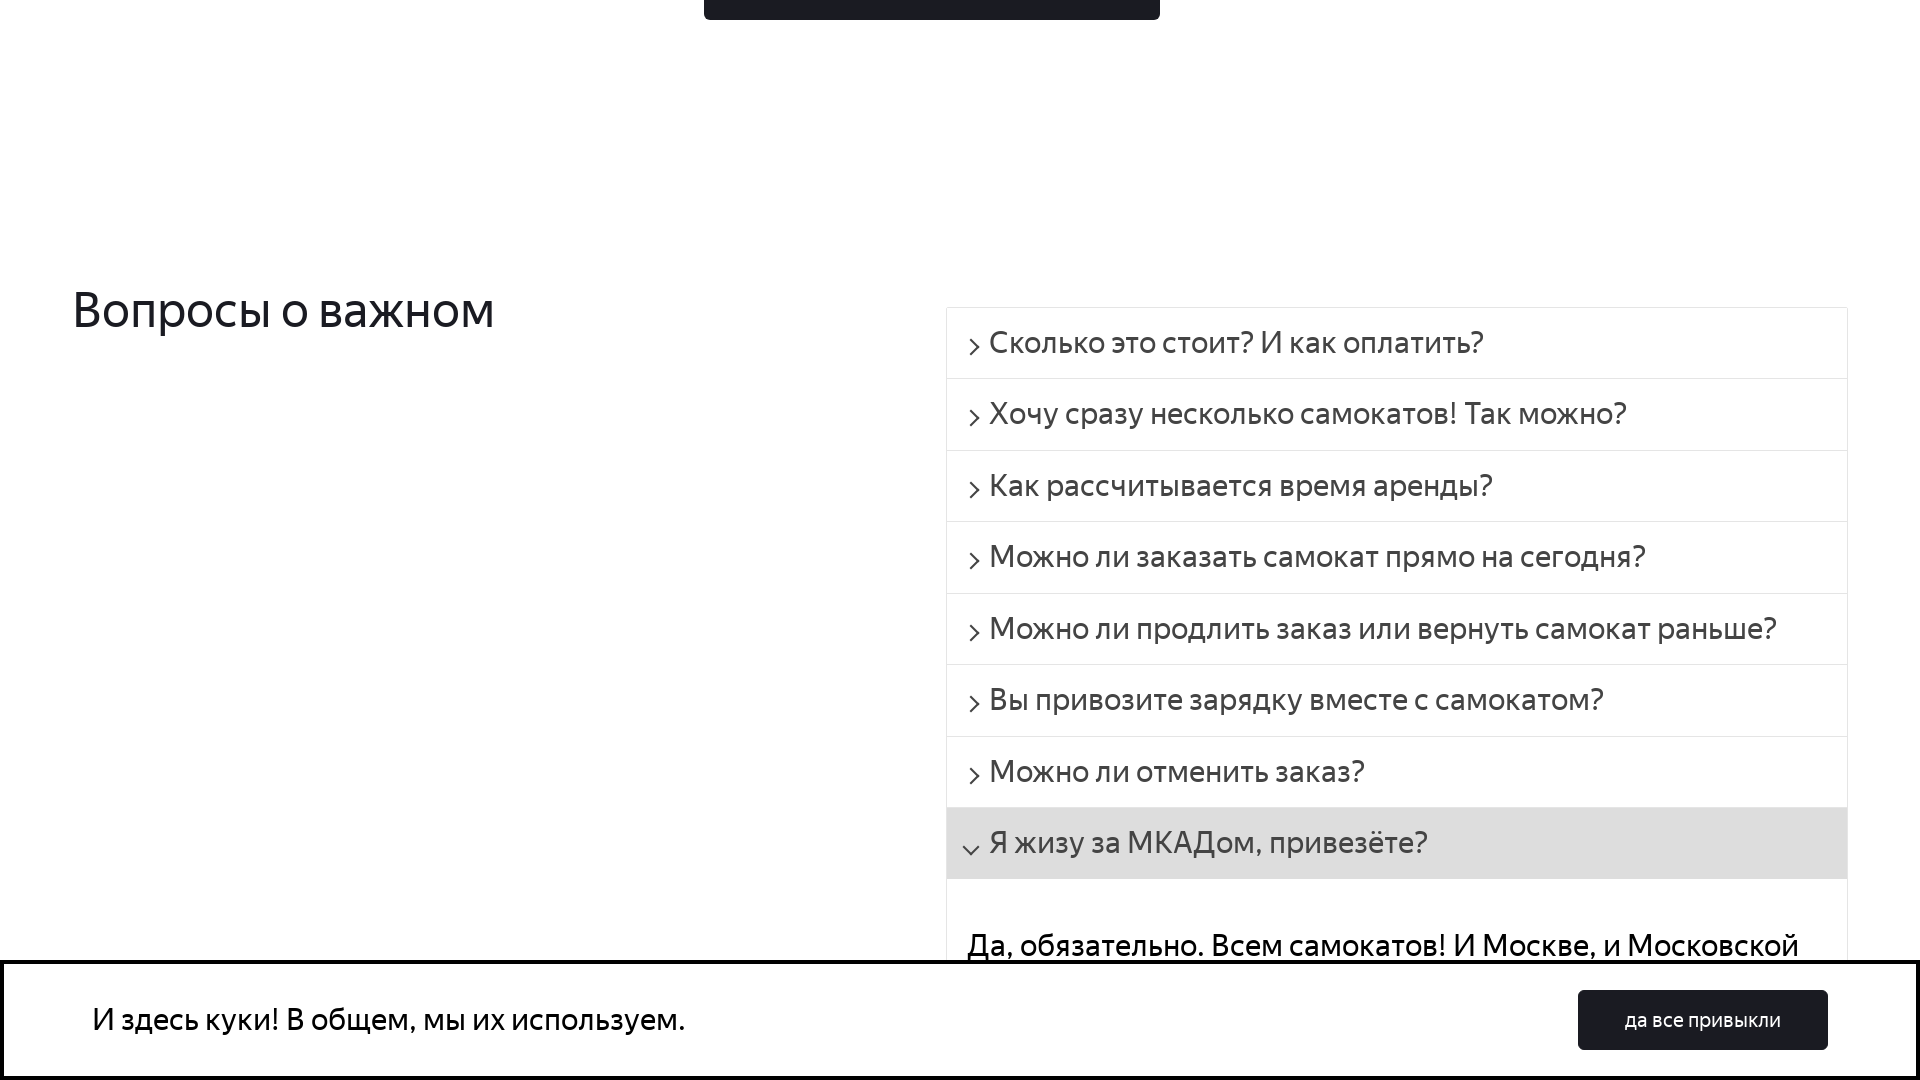

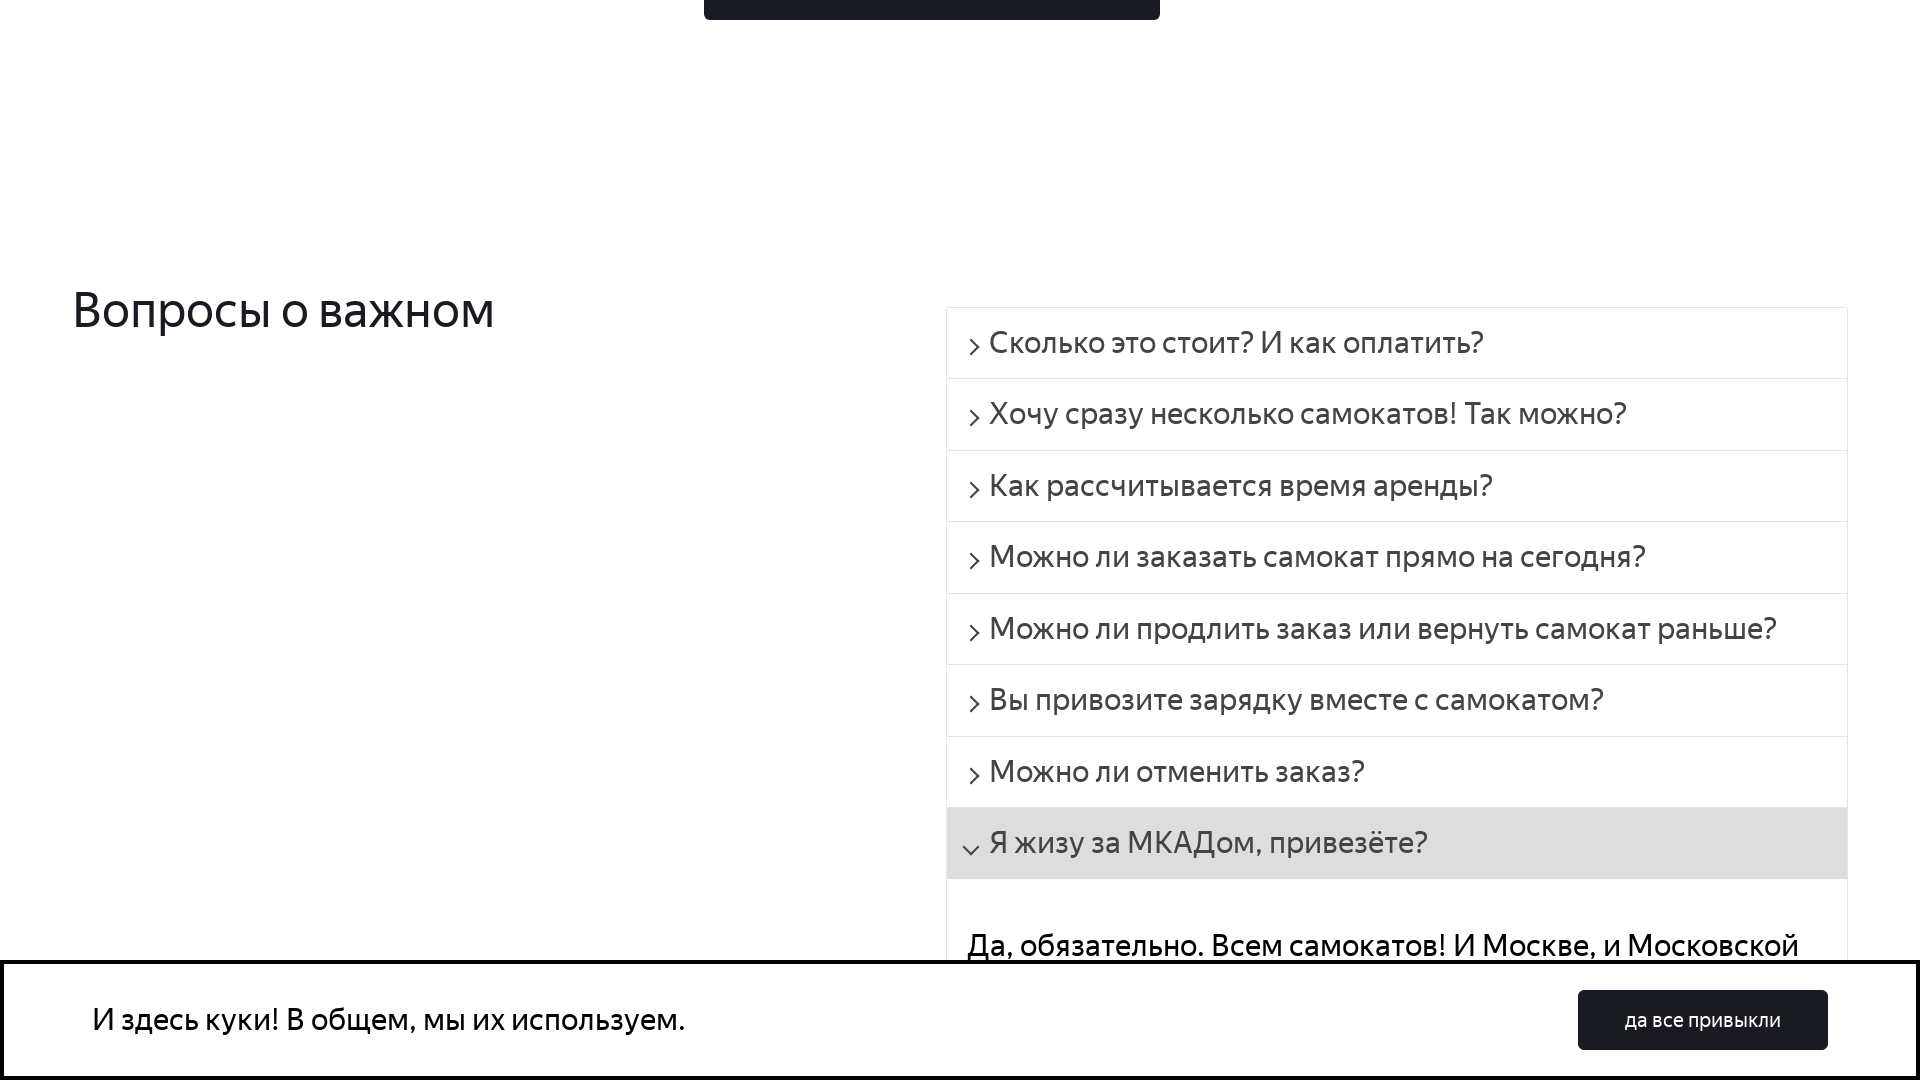